Tests that clicking the run button closes the documentation panel that was previously opened

Starting URL: https://mongoplayground.net/

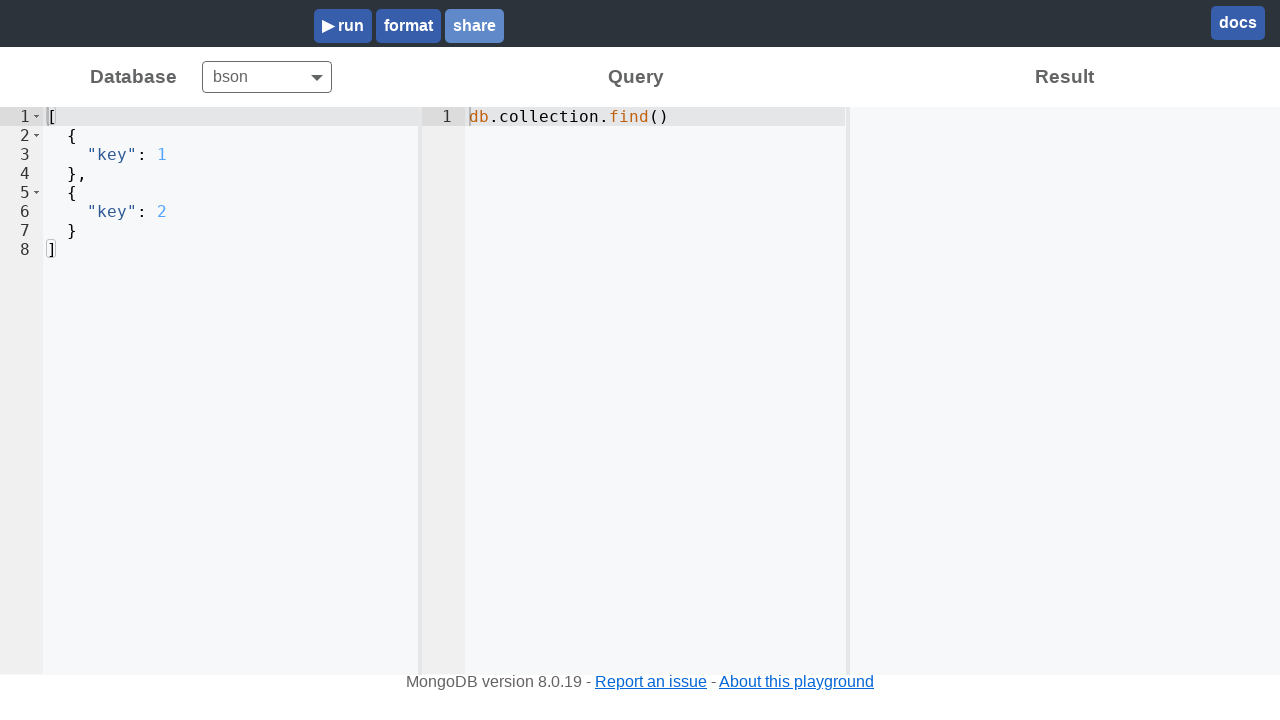

Clicked docs button to open documentation panel at (1238, 23) on internal:role=button[name="docs"i]
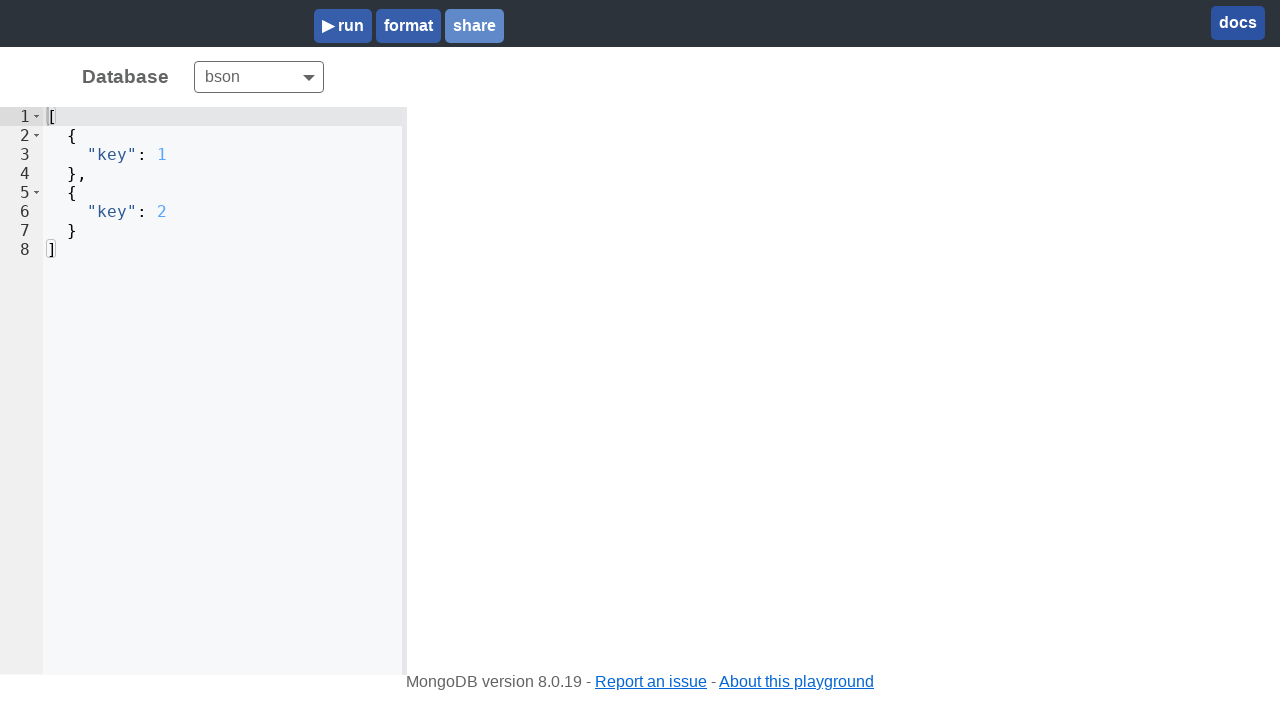

Documentation panel opened with Summary heading visible
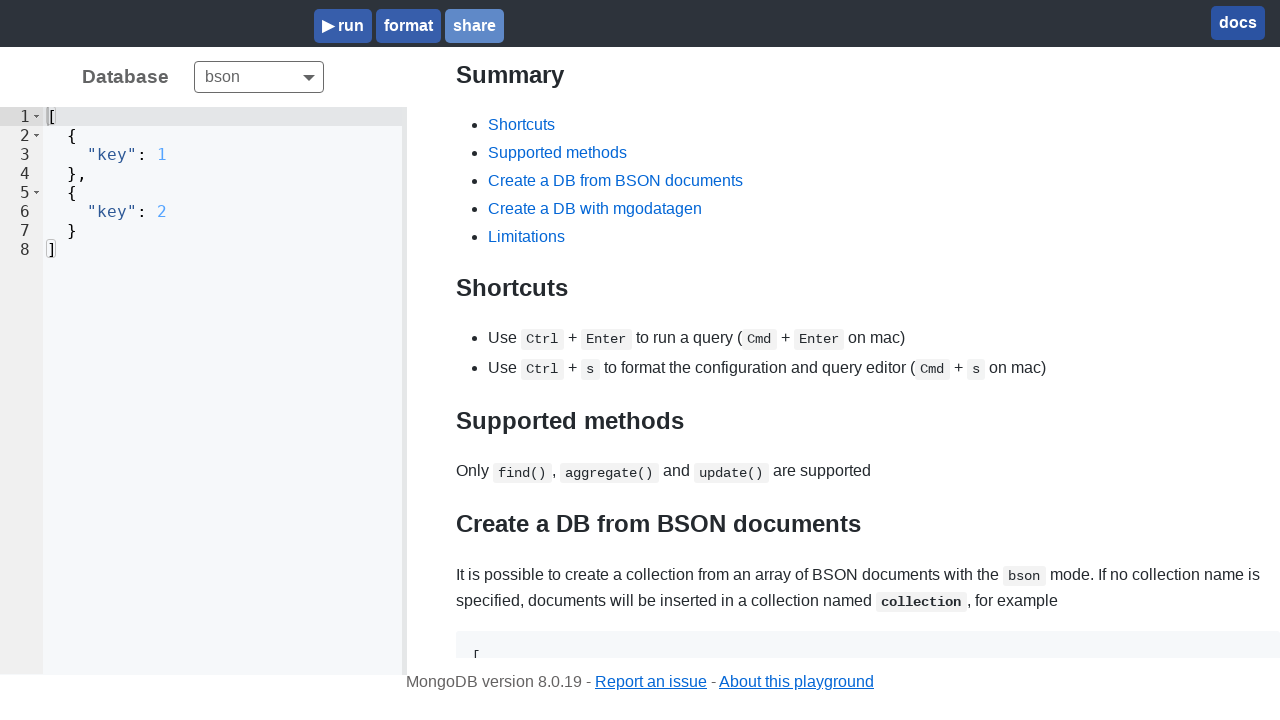

Clicked run button at (343, 26) on internal:role=button[name="run"i]
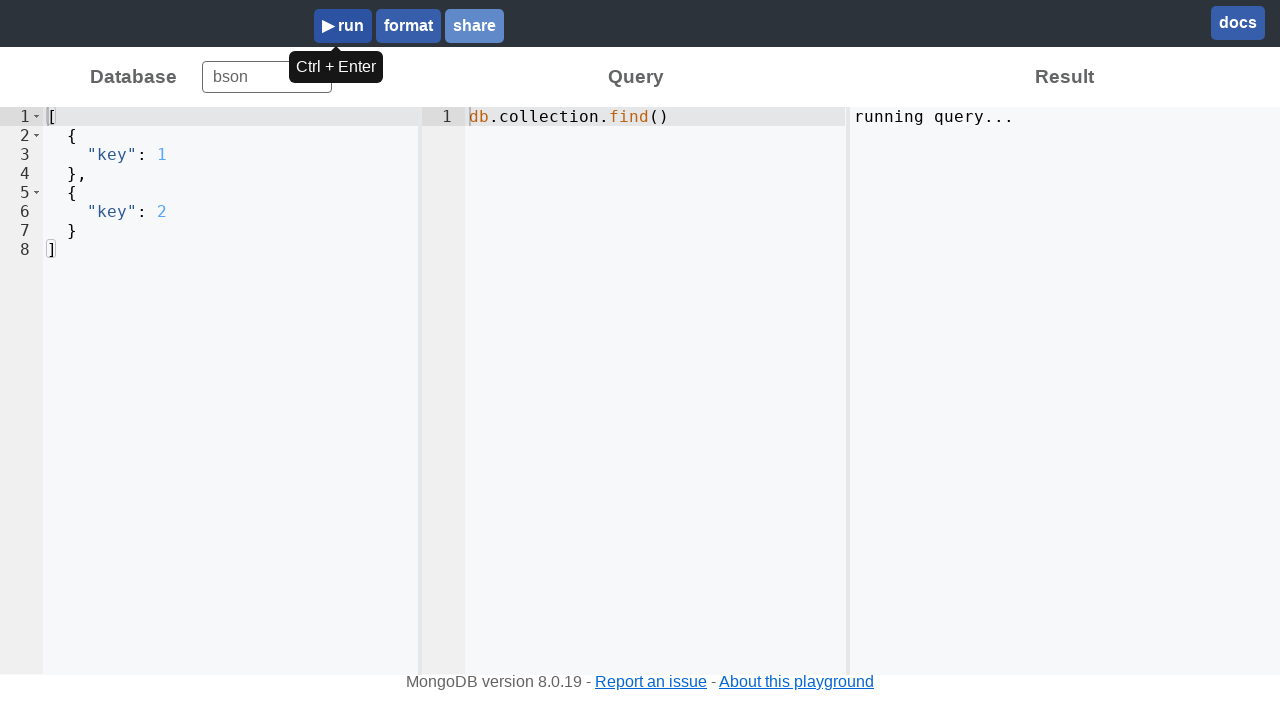

Documentation panel closed after clicking run button
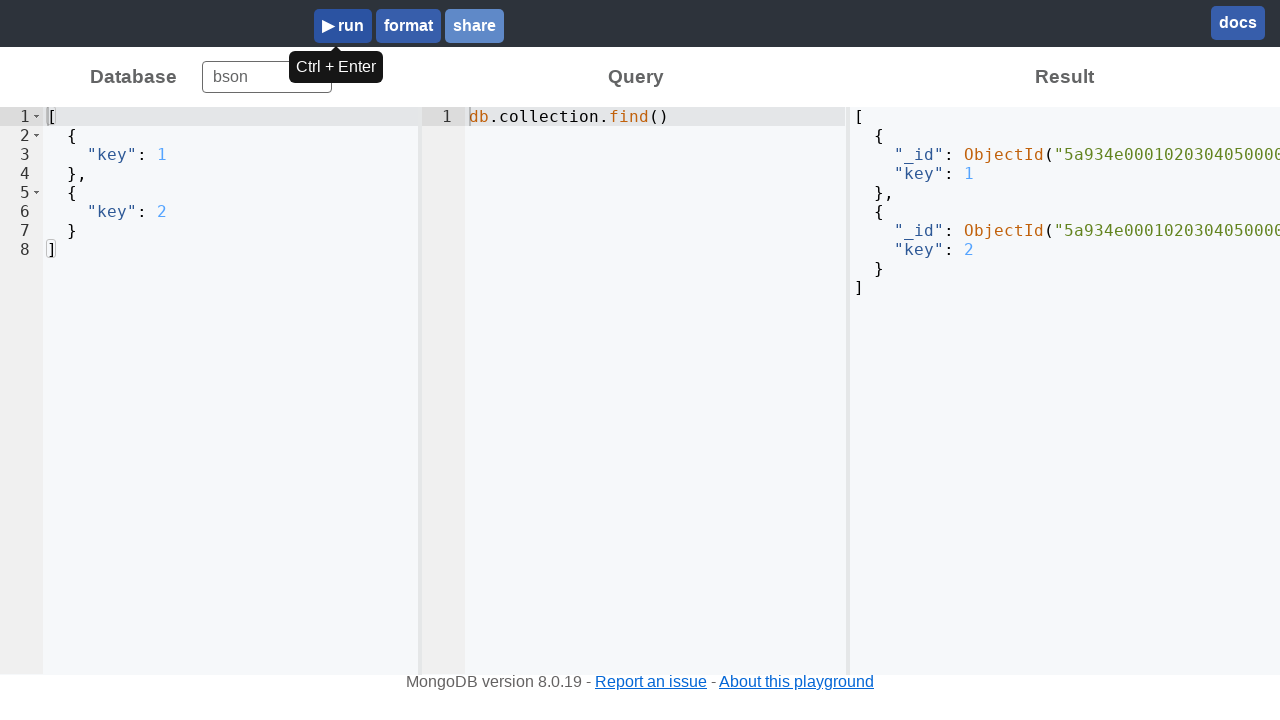

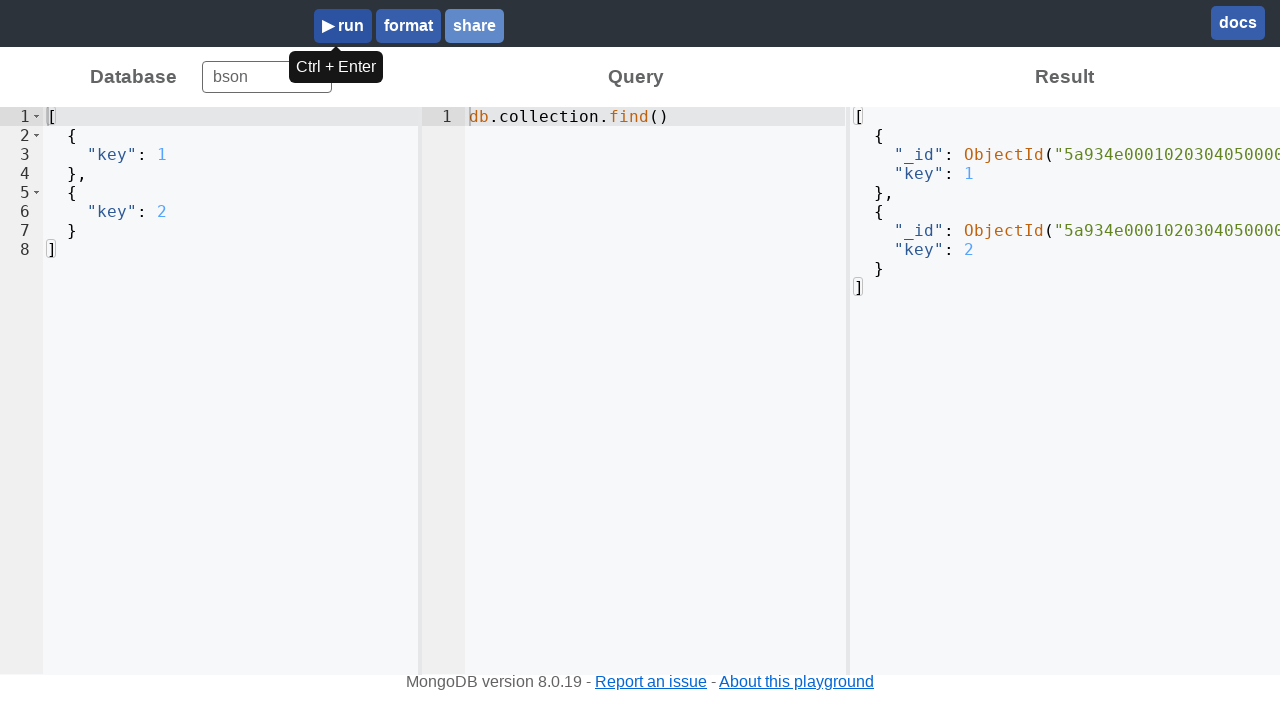